Tests that the "Clear completed" button displays the correct text when there are completed items.

Starting URL: https://demo.playwright.dev/todomvc

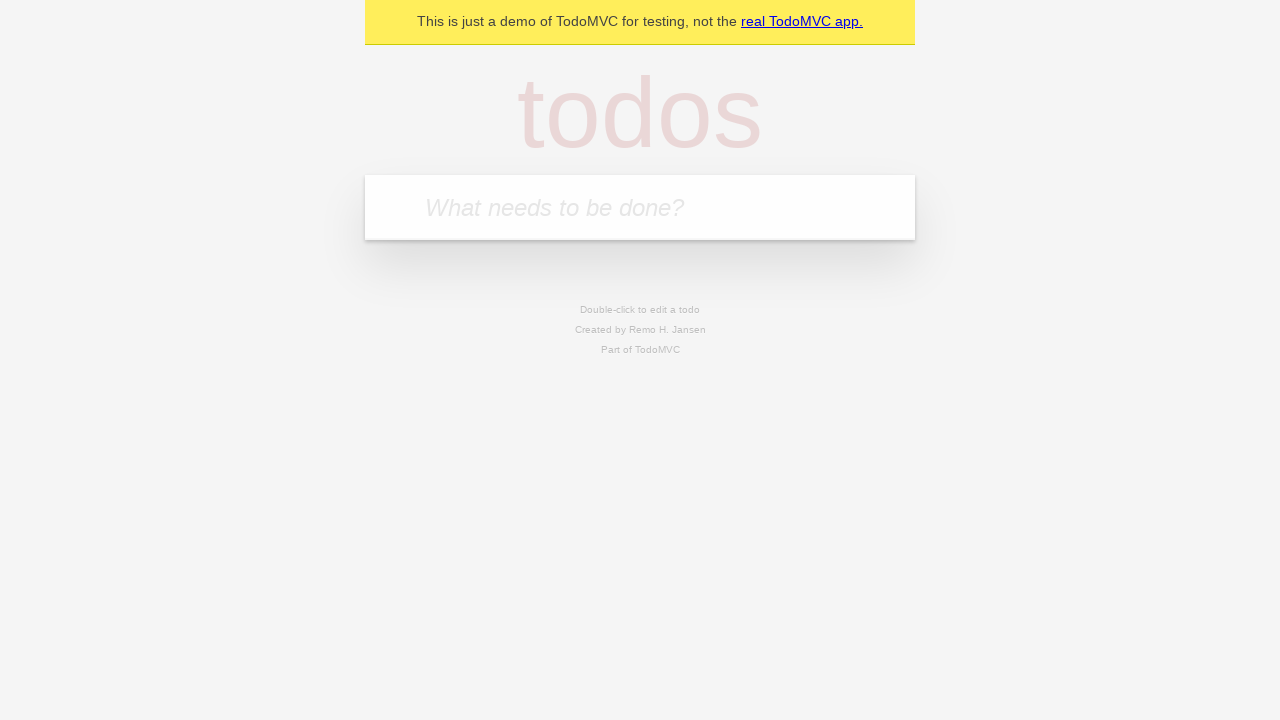

Filled todo input with 'buy some cheese' on internal:attr=[placeholder="What needs to be done?"i]
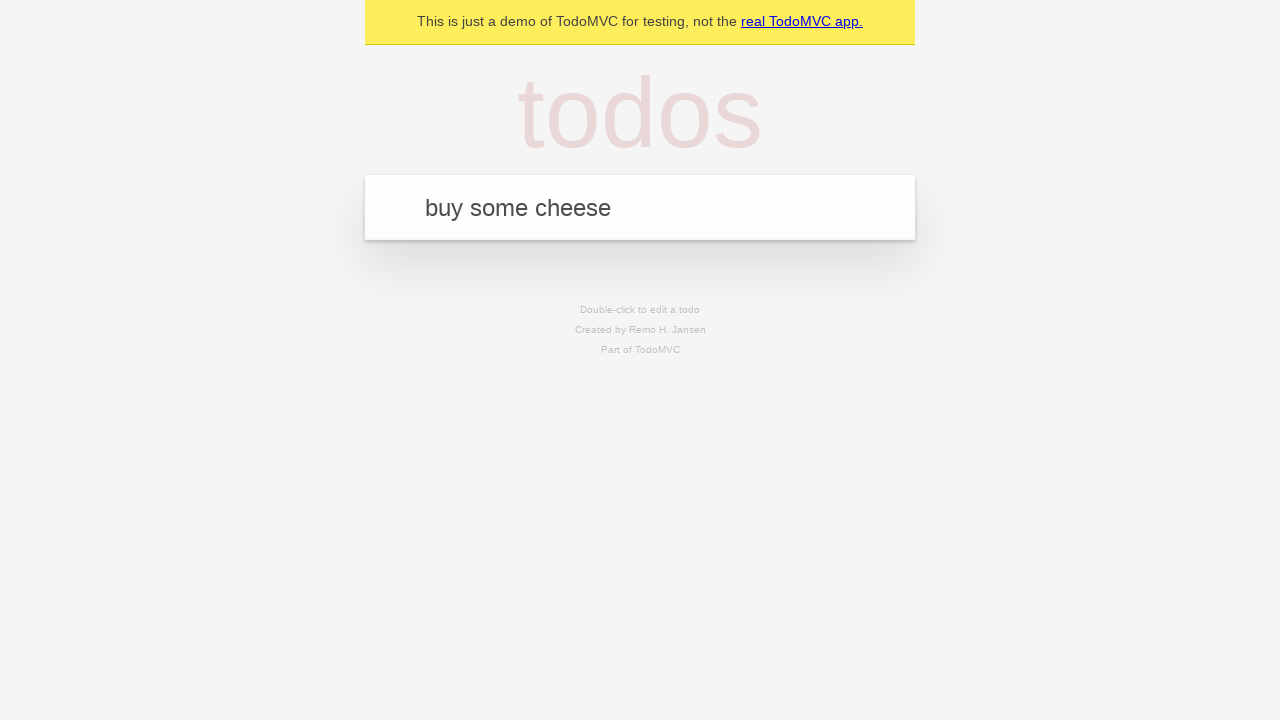

Pressed Enter to add first todo on internal:attr=[placeholder="What needs to be done?"i]
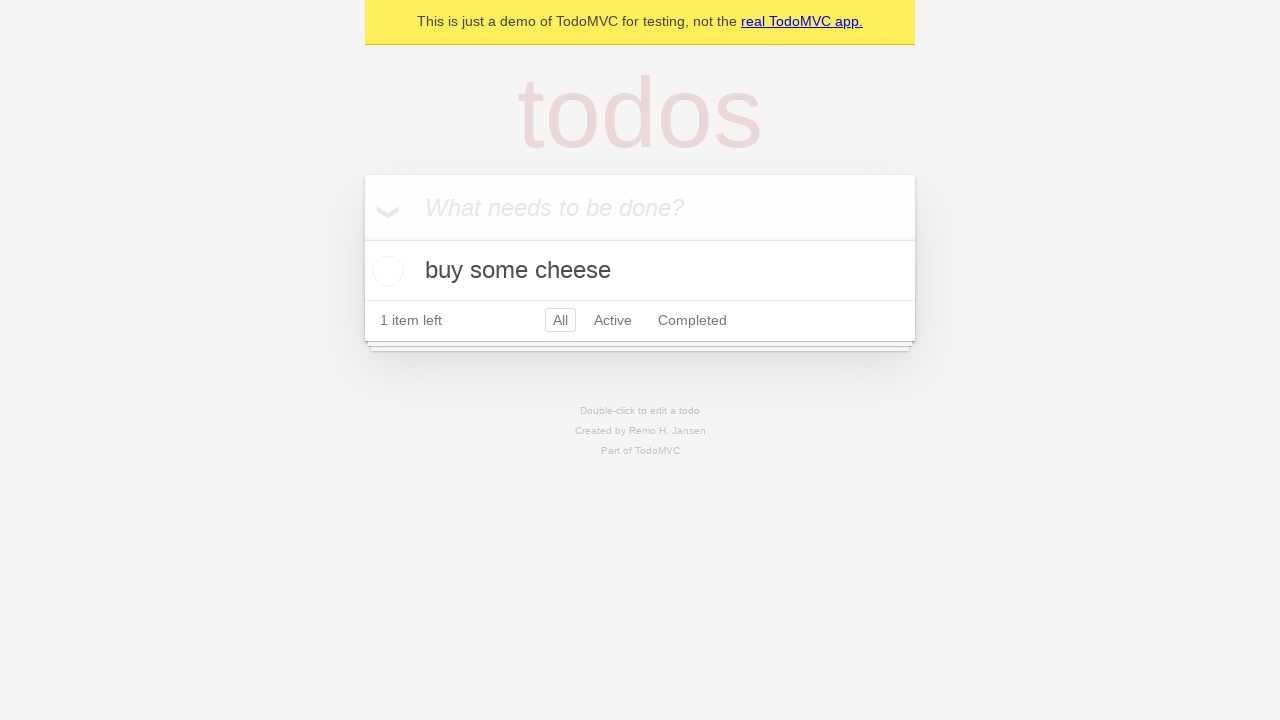

Filled todo input with 'feed the cat' on internal:attr=[placeholder="What needs to be done?"i]
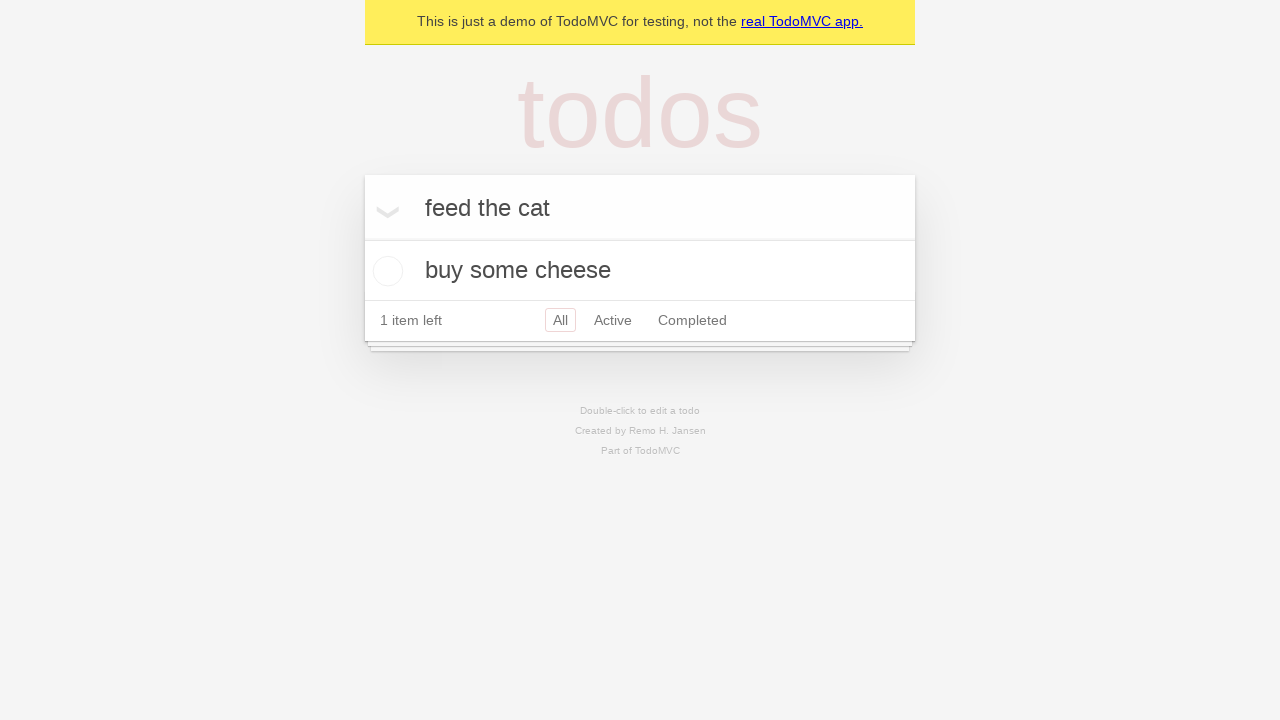

Pressed Enter to add second todo on internal:attr=[placeholder="What needs to be done?"i]
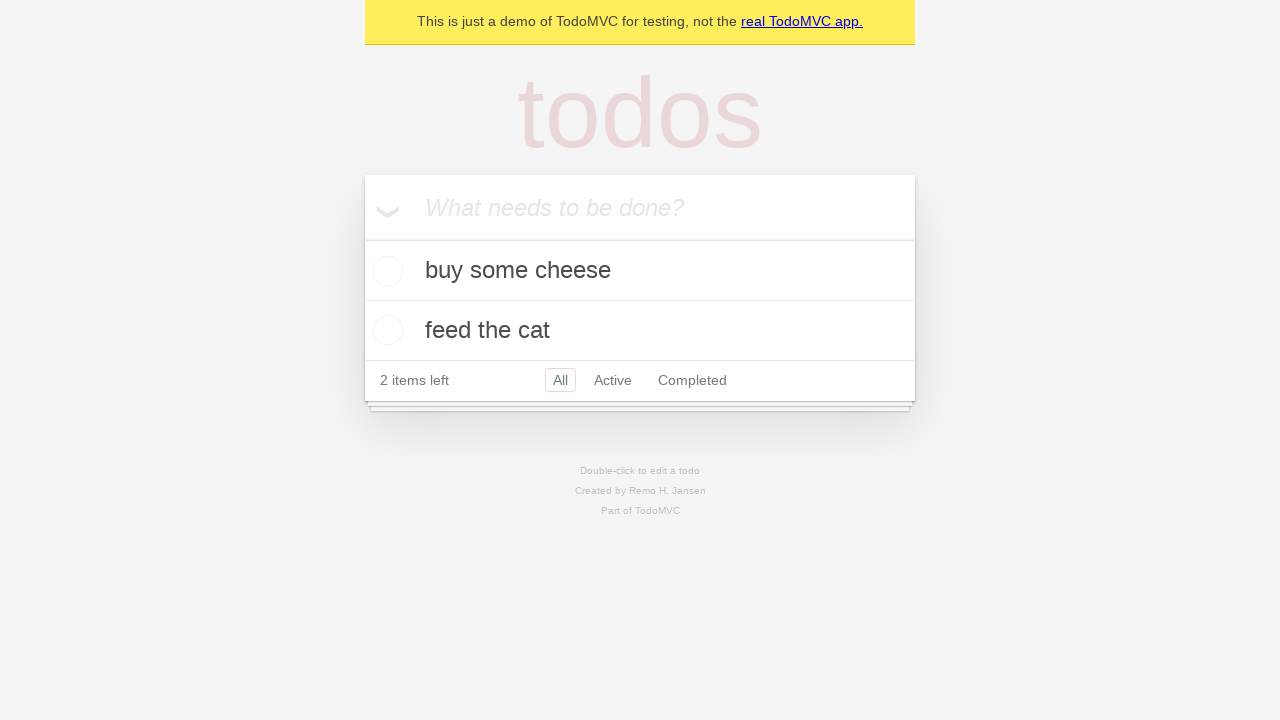

Filled todo input with 'book a doctors appointment' on internal:attr=[placeholder="What needs to be done?"i]
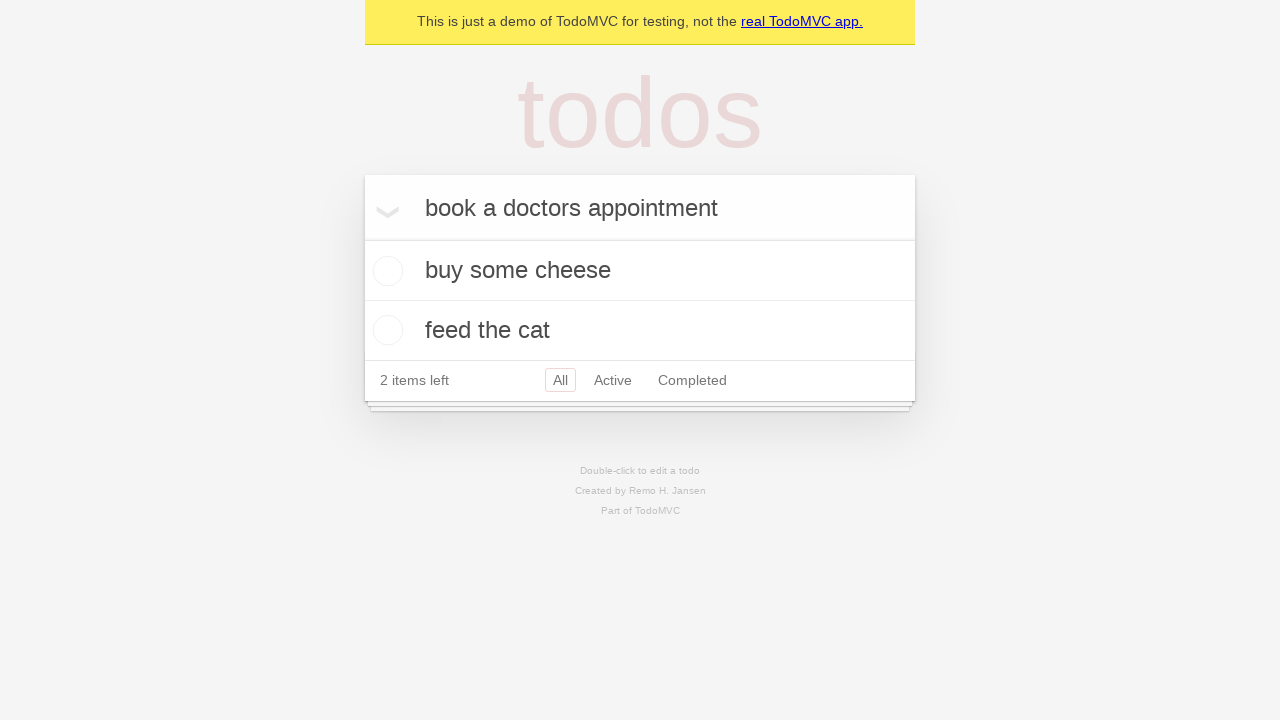

Pressed Enter to add third todo on internal:attr=[placeholder="What needs to be done?"i]
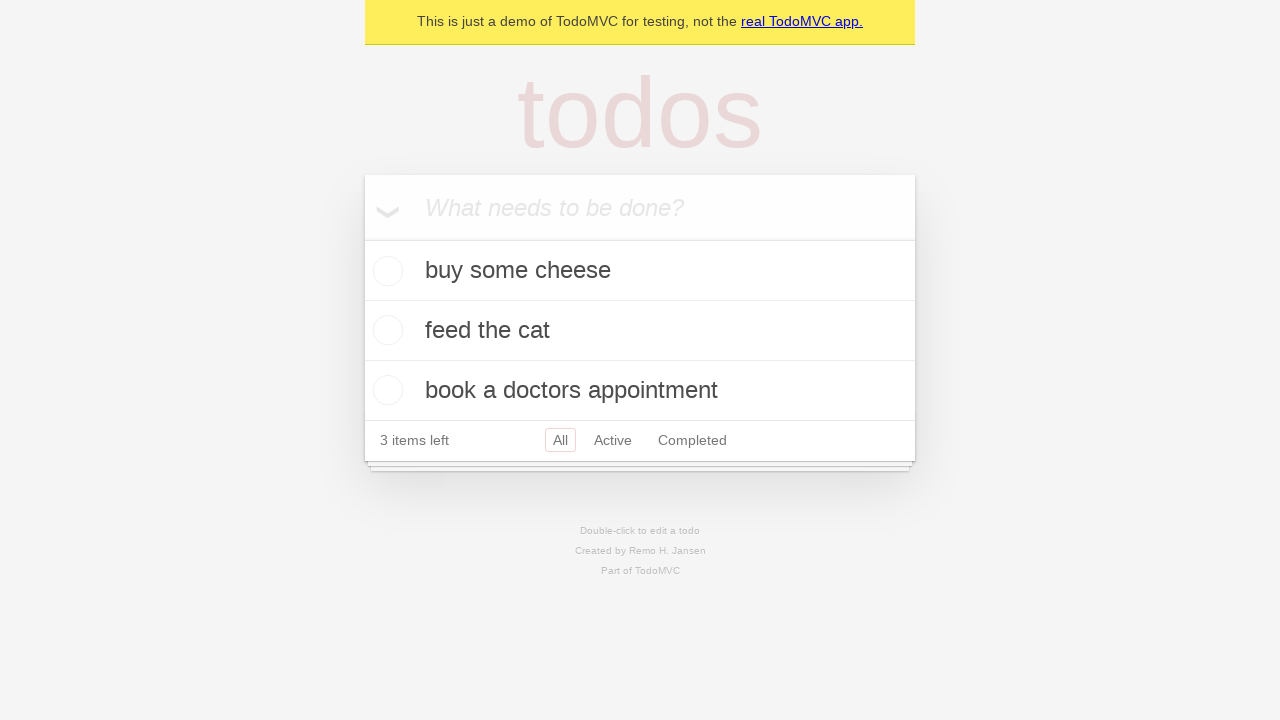

Checked the first todo item as completed at (385, 271) on .todo-list li .toggle >> nth=0
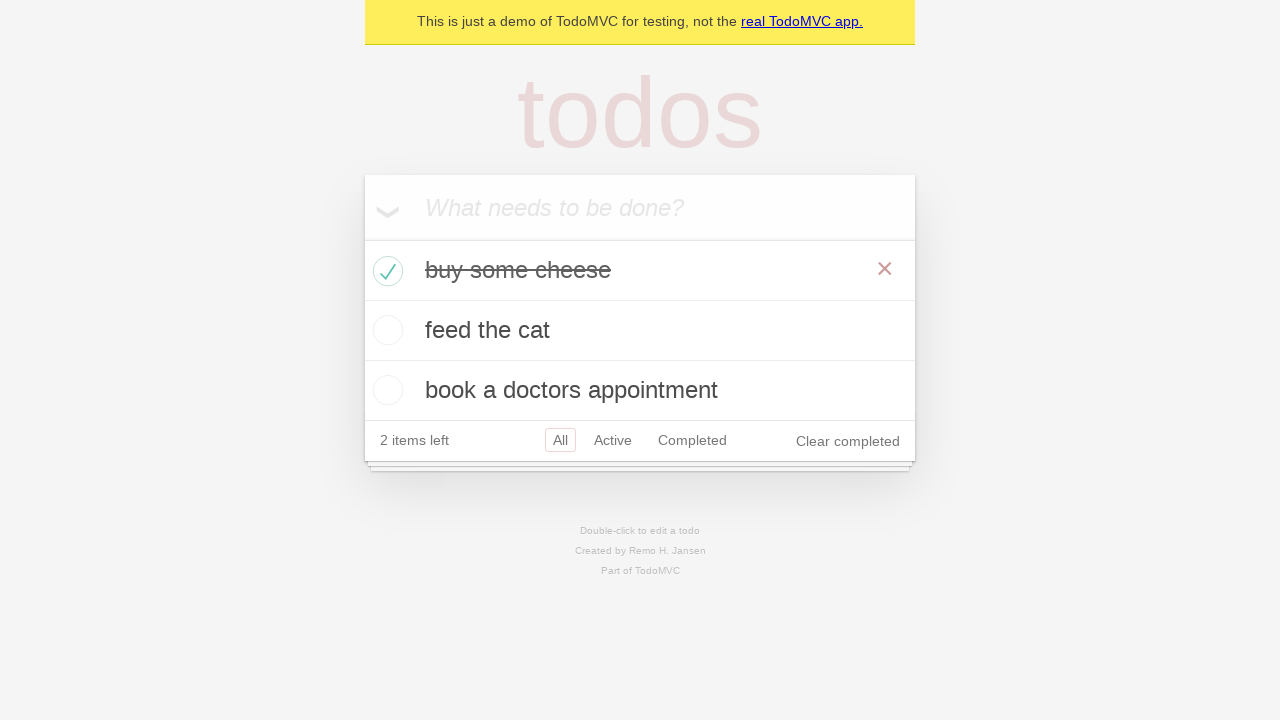

Clear completed button appeared and is visible
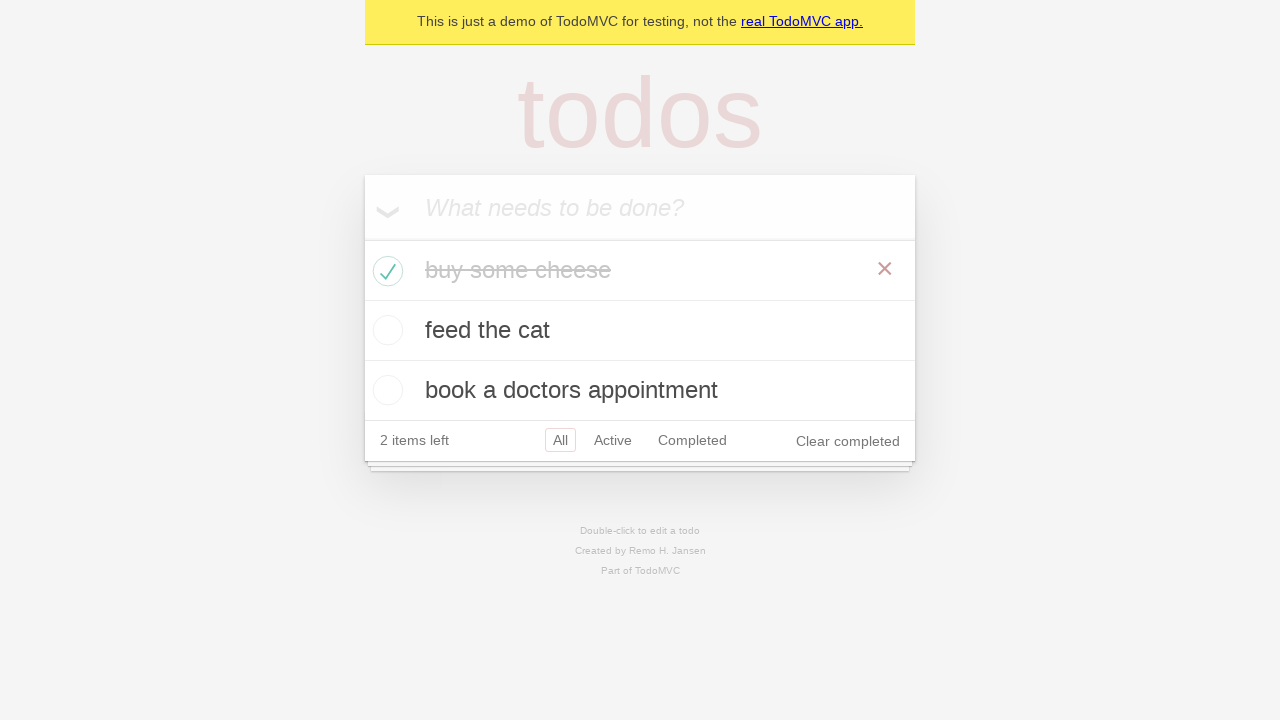

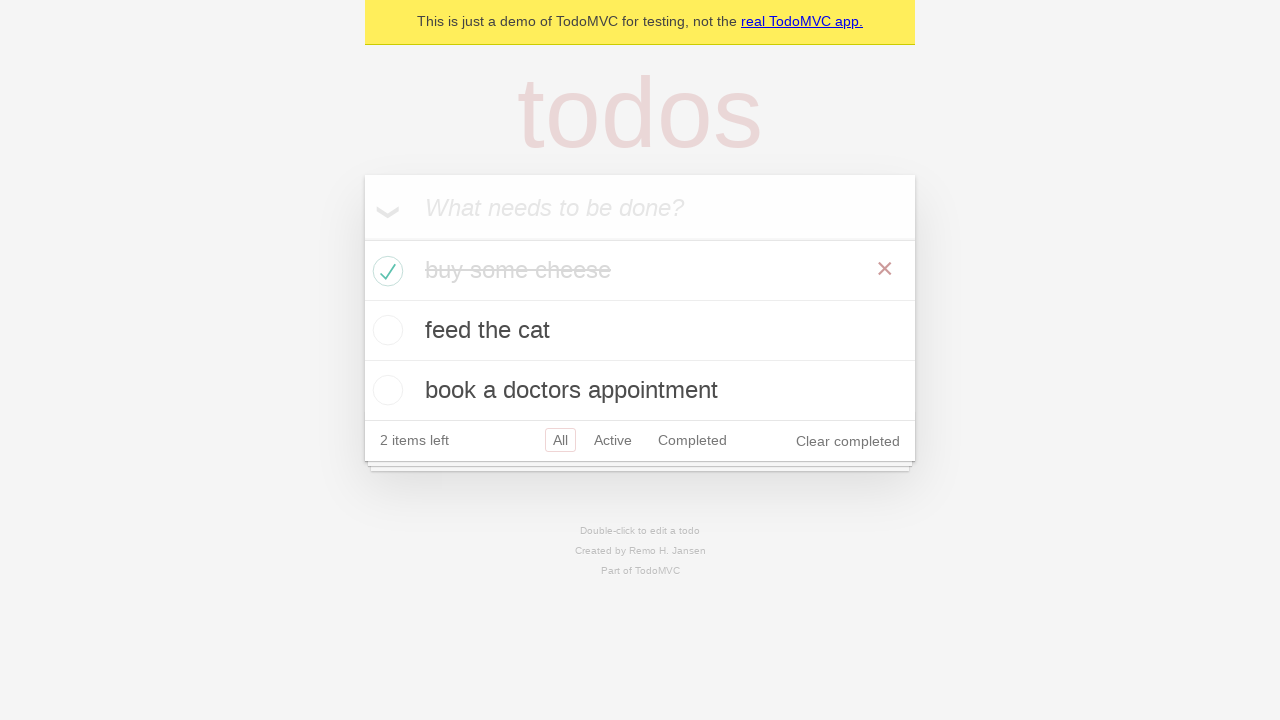